Tests dynamic control visibility by clicking a remove button and verifying that a checkbox becomes invisible

Starting URL: http://the-internet.herokuapp.com/dynamic_controls

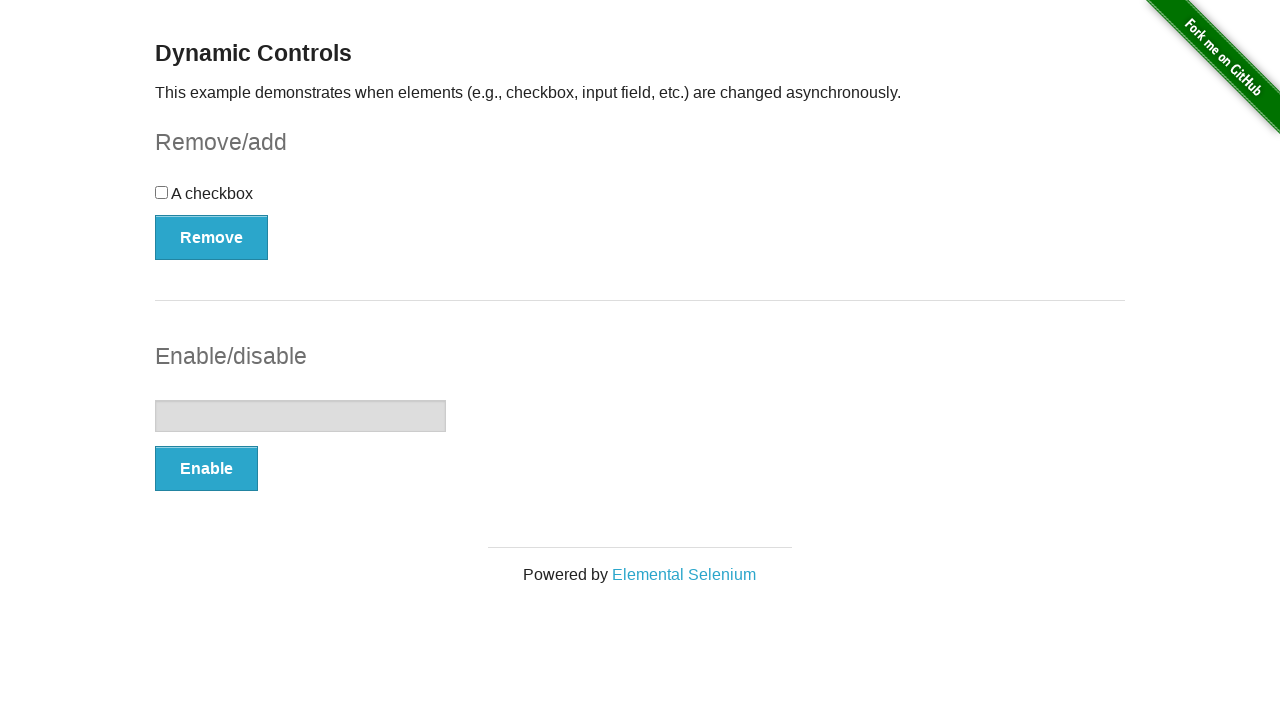

Clicked Remove button to trigger checkbox removal at (212, 237) on xpath=//button[contains(text(), 'Remove')]
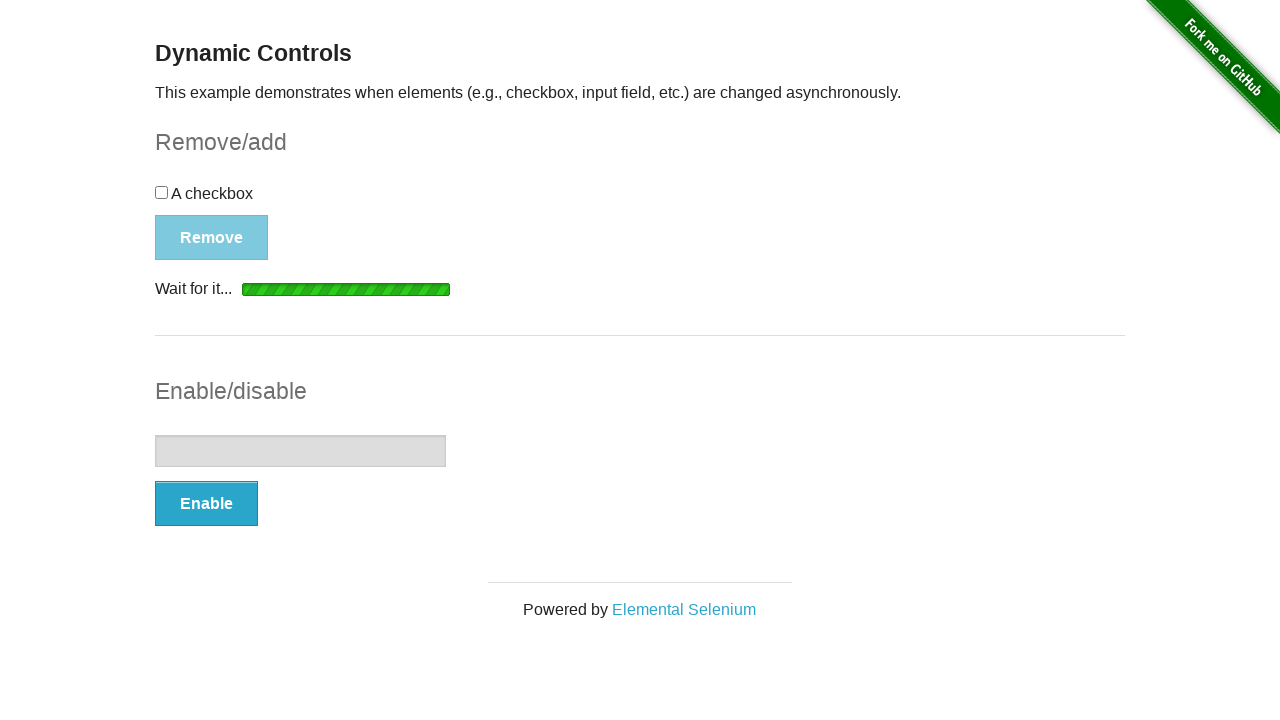

Verified checkbox became invisible/detached from DOM
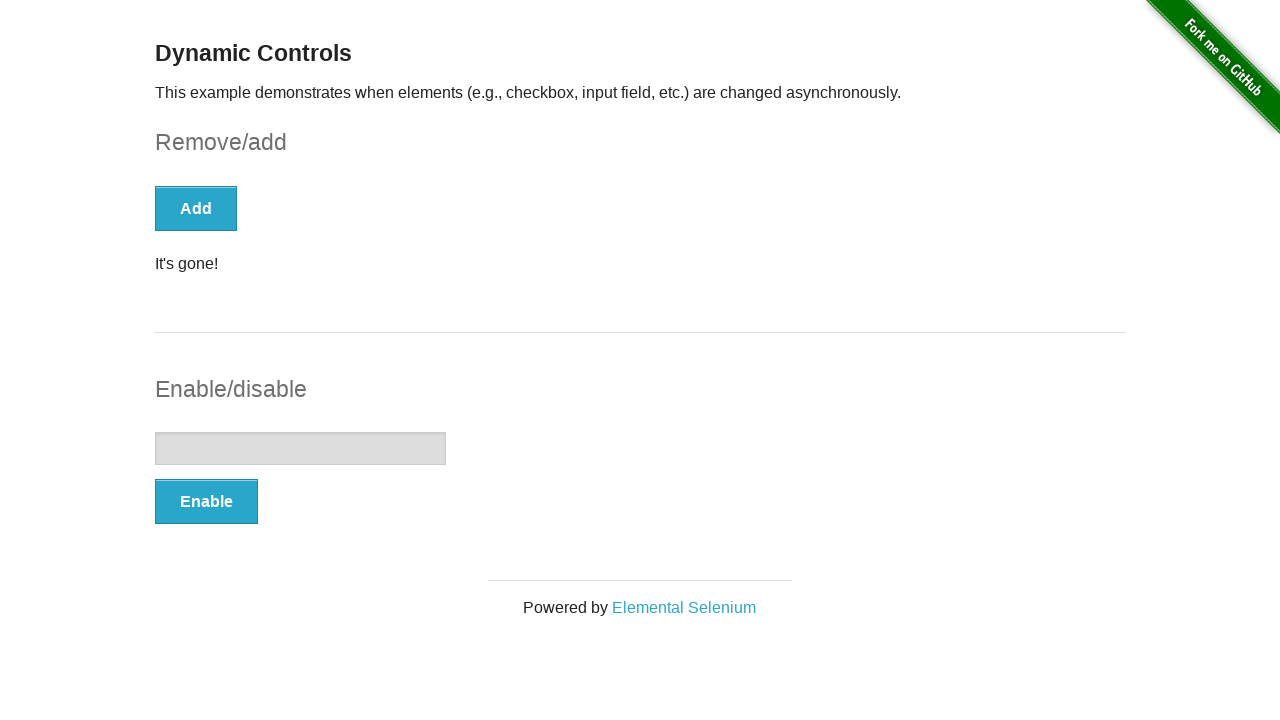

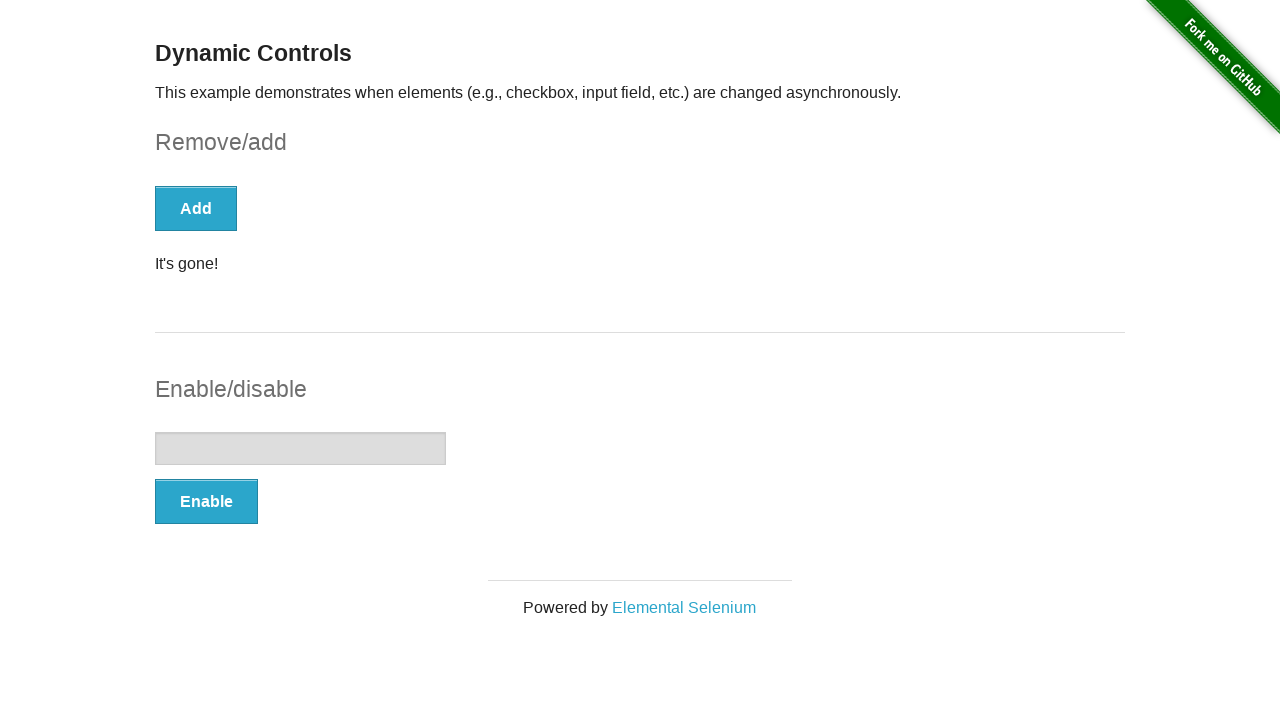